Tests product search functionality by searching for products containing "ber" and verifying the filtered results match expected product names

Starting URL: https://rahulshettyacademy.com/seleniumPractise/#/

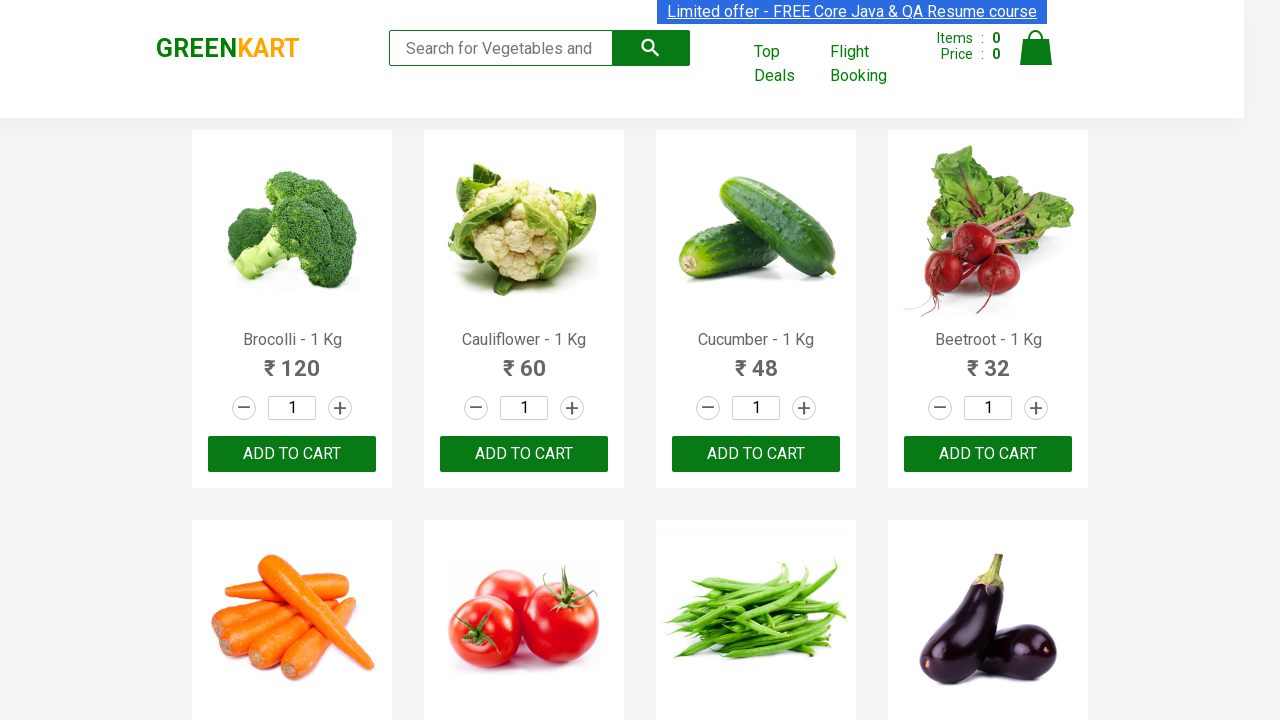

Filled search field with 'ber' to filter products on input[type='search']
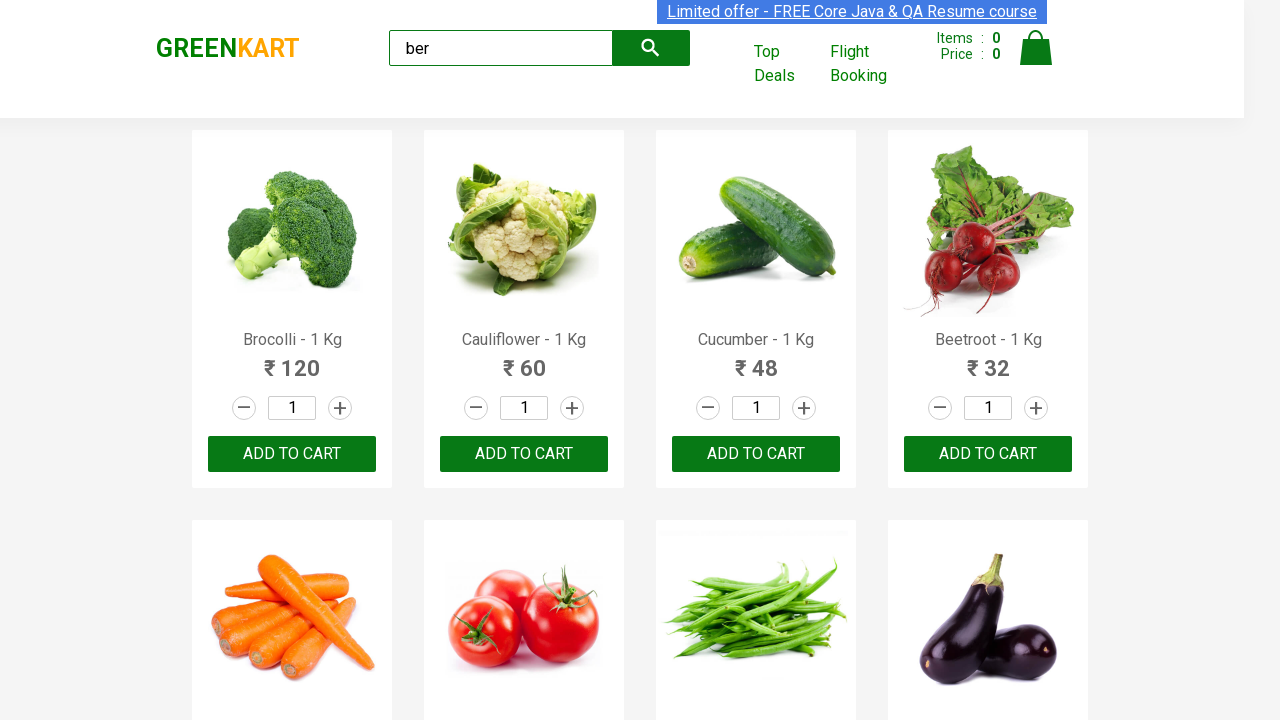

Filtered product results loaded
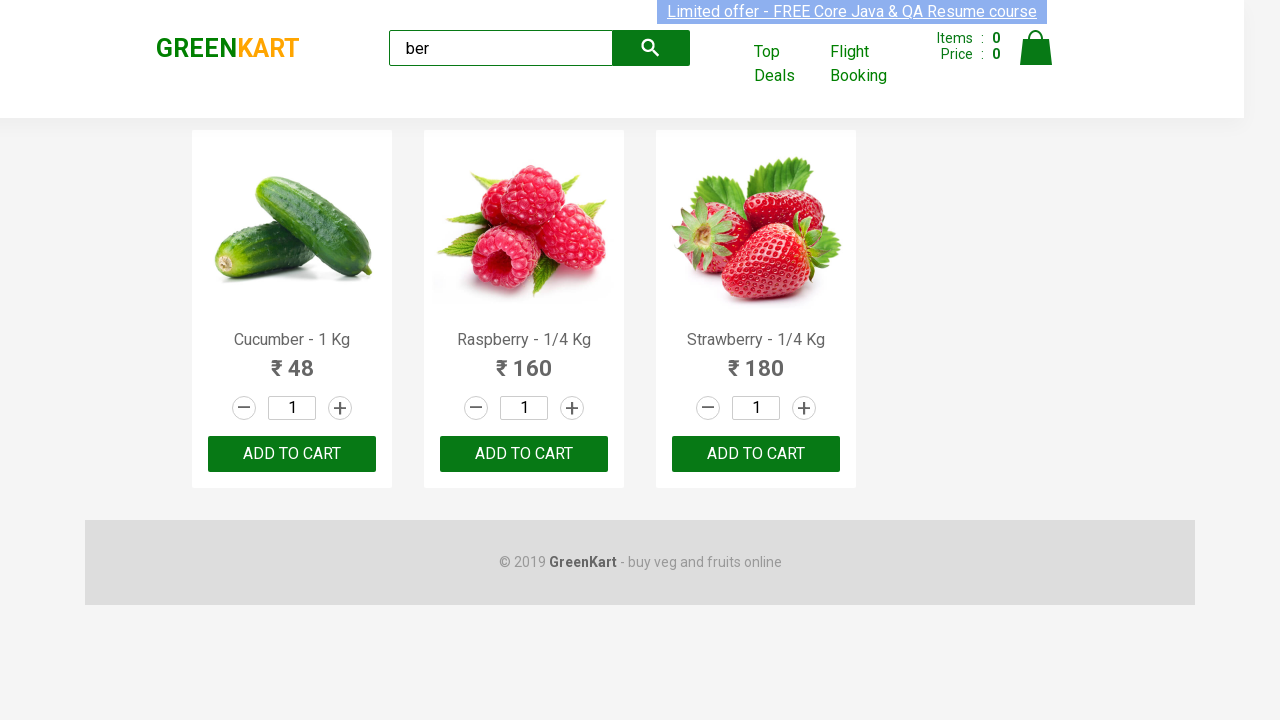

Retrieved 3 product results from search
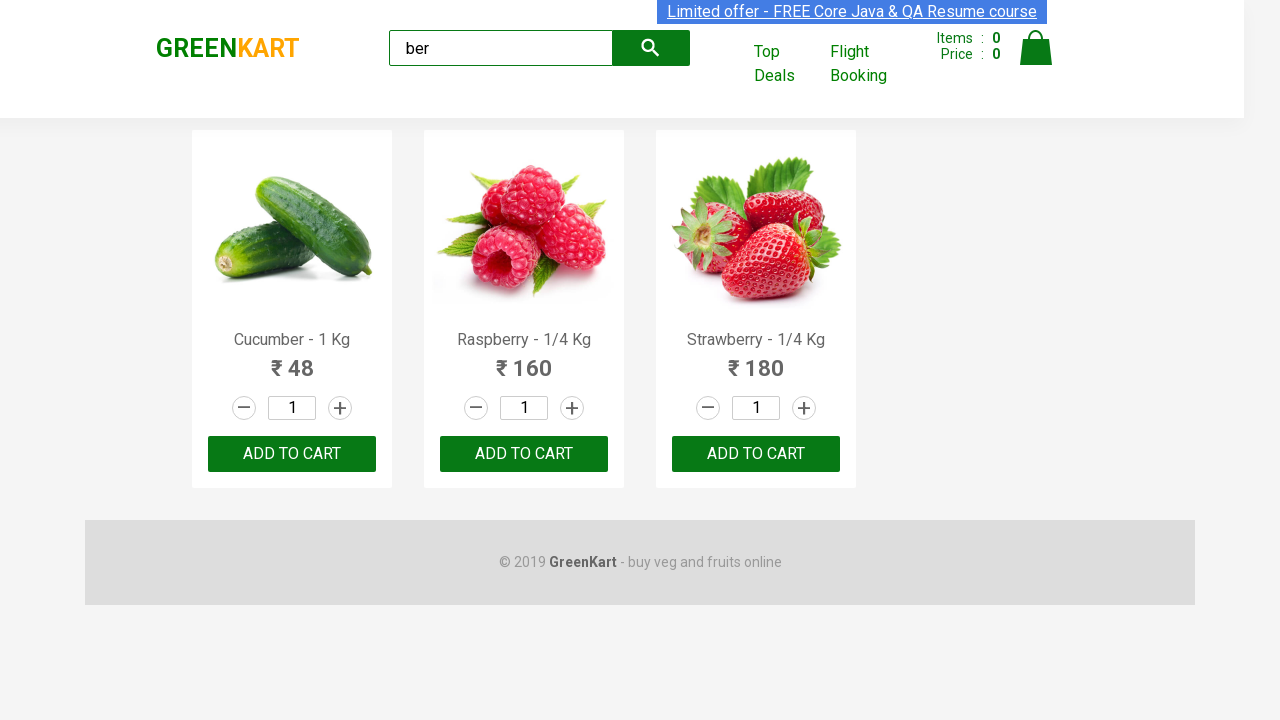

Verified that search results are not empty
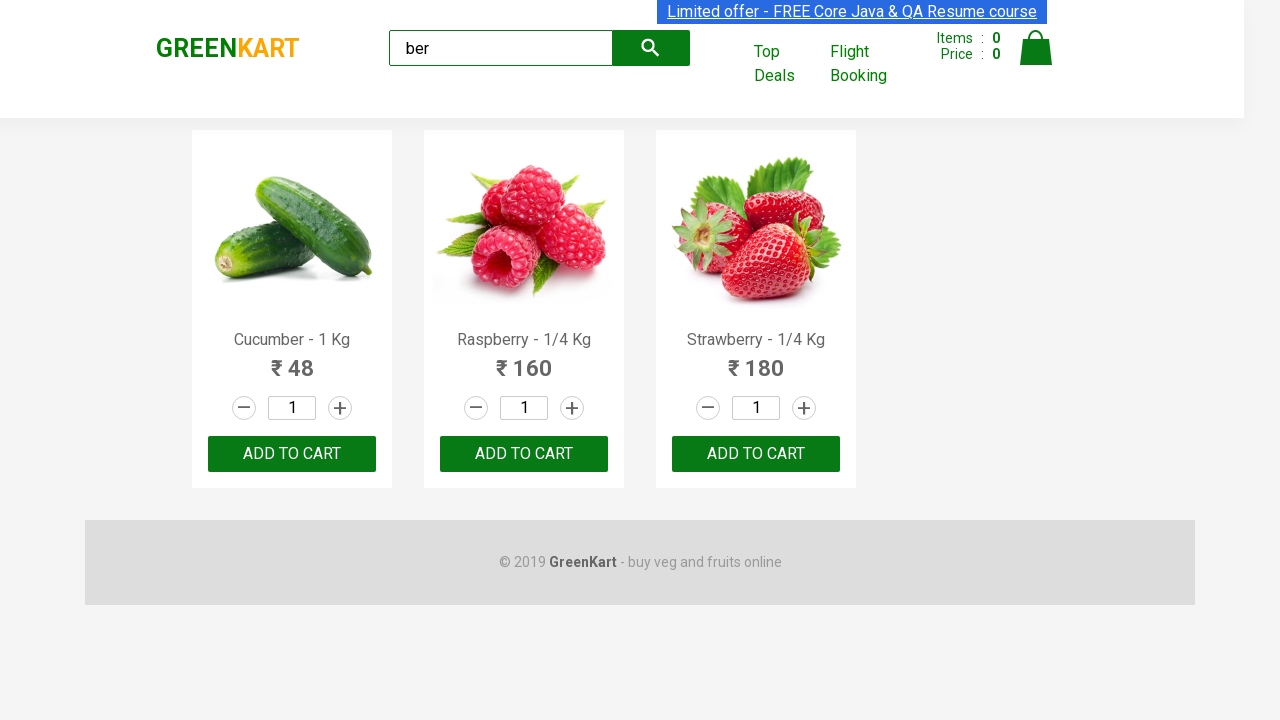

Extracted product names from results: ['Cucumber - 1 Kg', 'Raspberry - 1/4 Kg', 'Strawberry - 1/4 Kg']
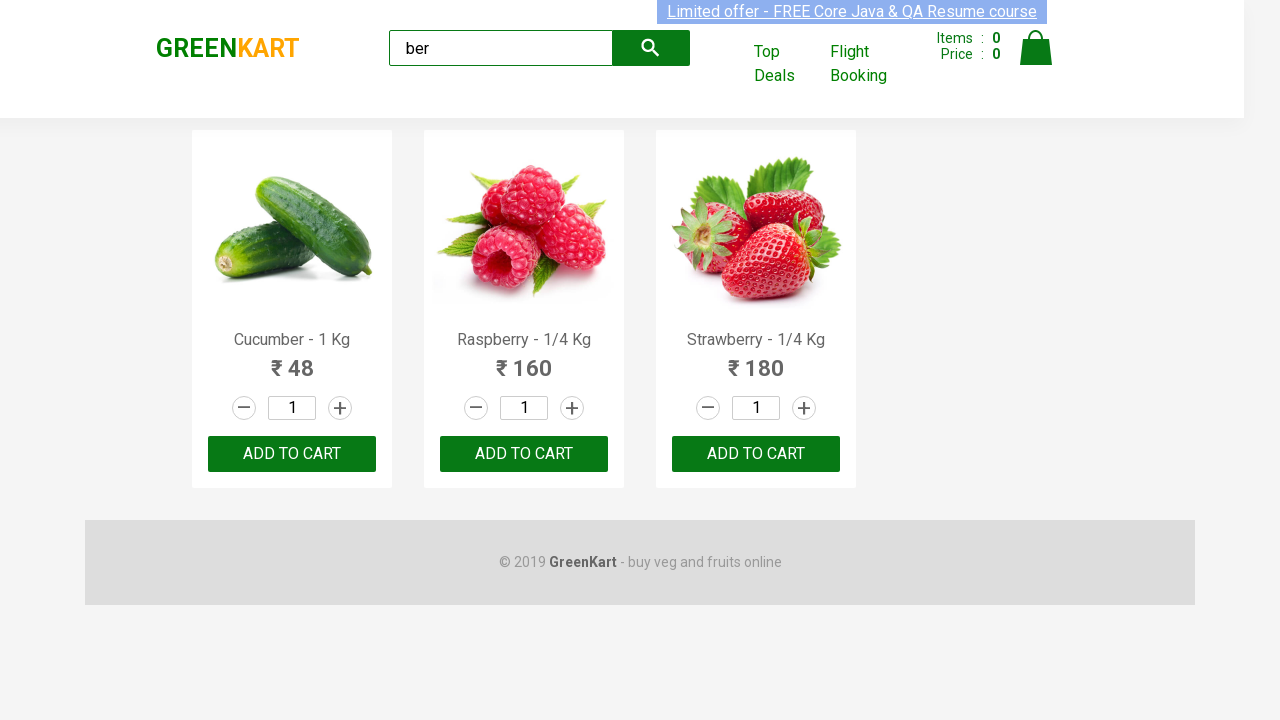

Verified filtered products match expected results containing 'ber'
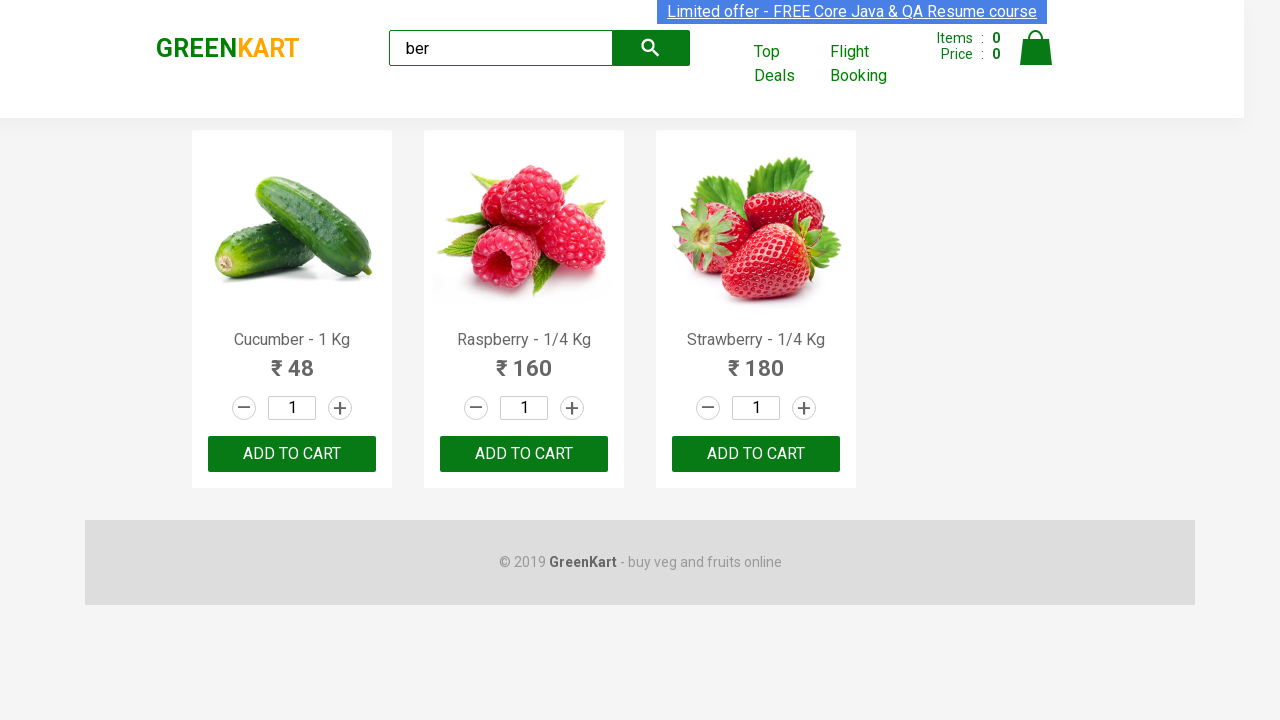

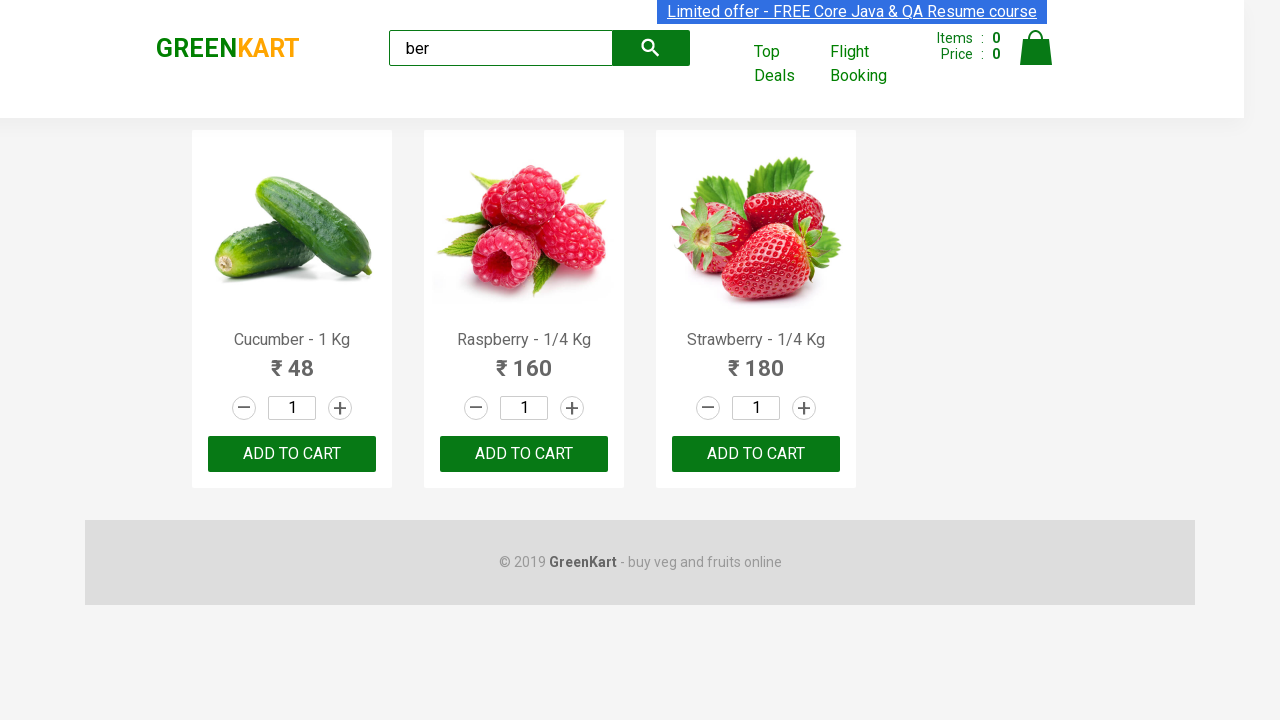